Tests sorting a data table column (with semantic class attributes) in ascending order by clicking the .dues column header

Starting URL: http://the-internet.herokuapp.com/tables

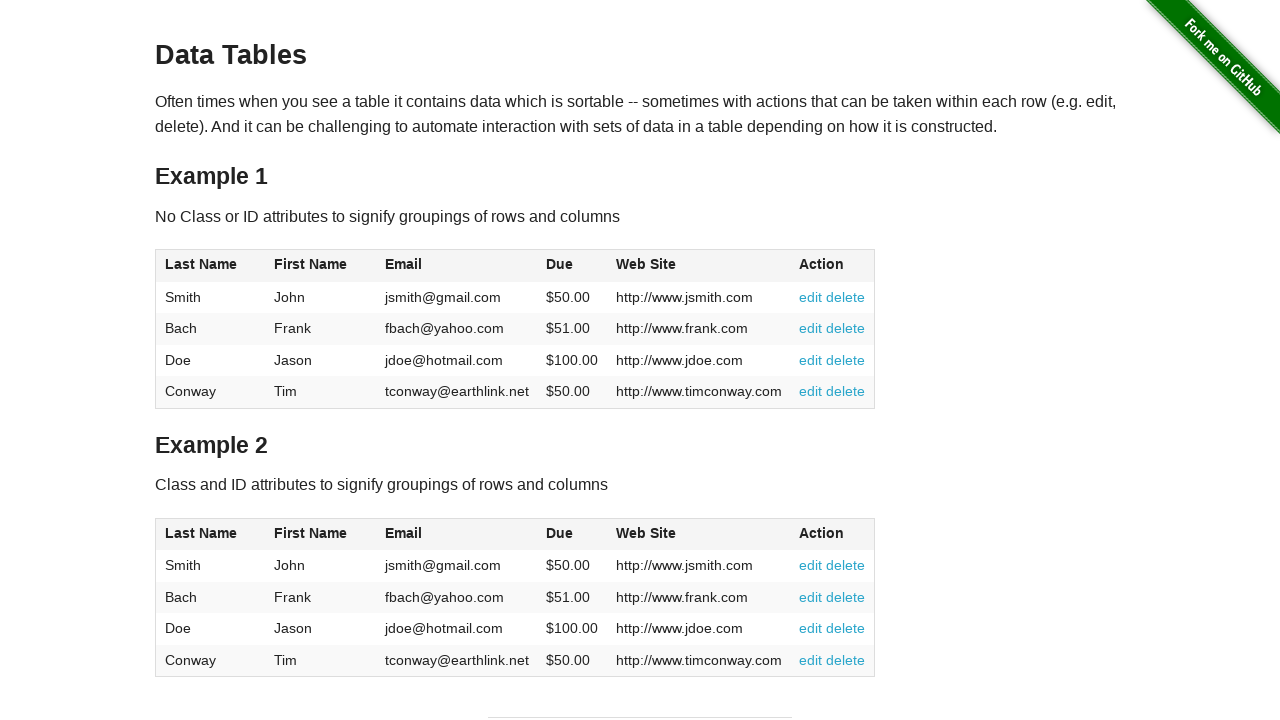

Clicked the .dues column header to sort in ascending order at (560, 533) on #table2 thead .dues
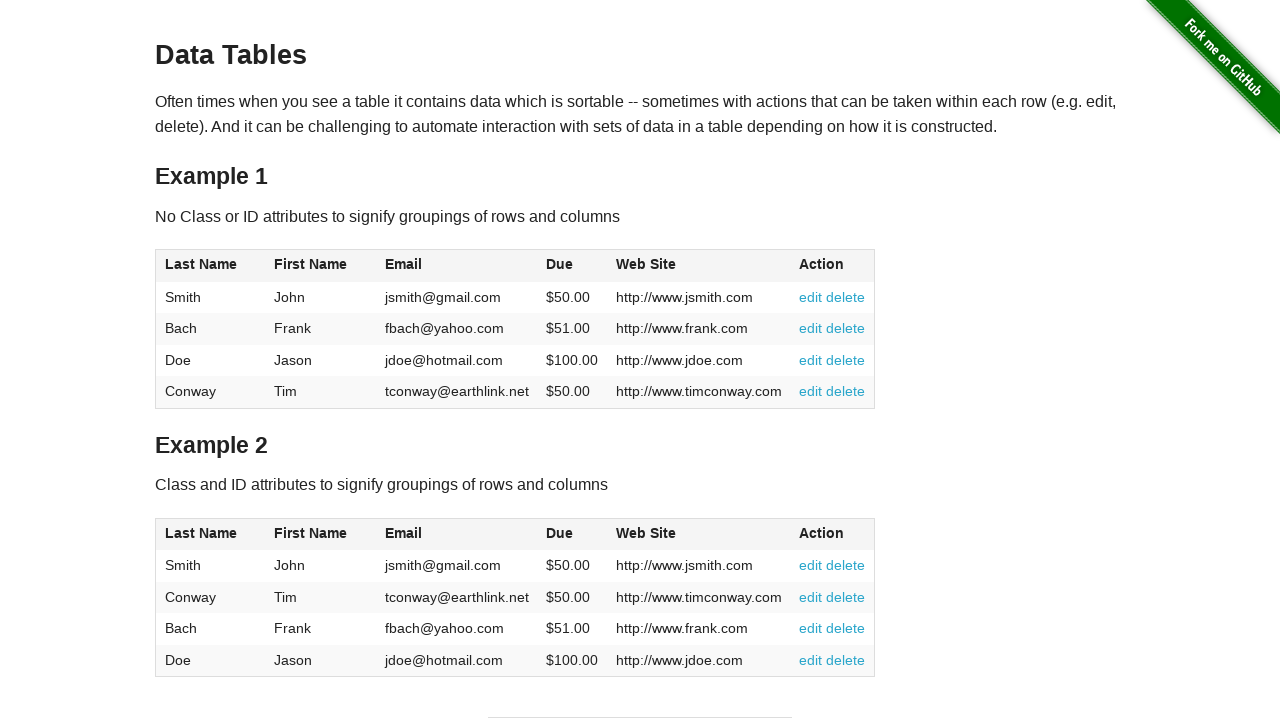

Table cells in .dues column loaded
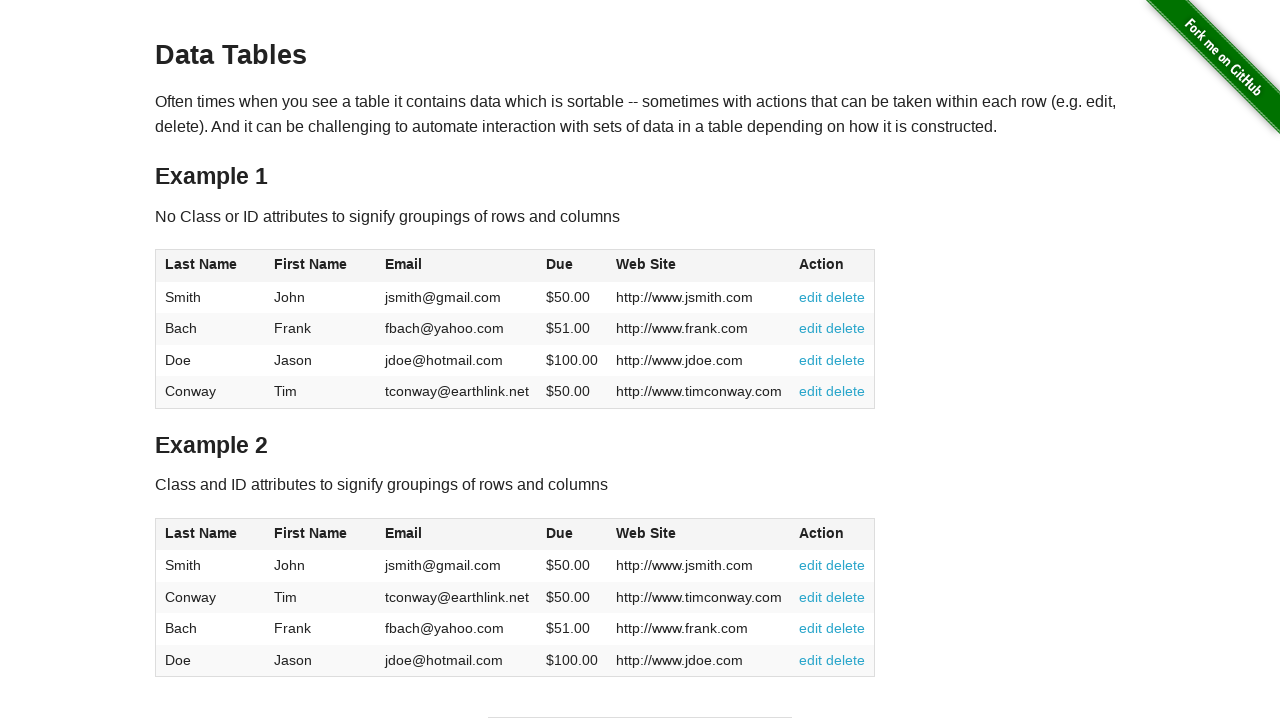

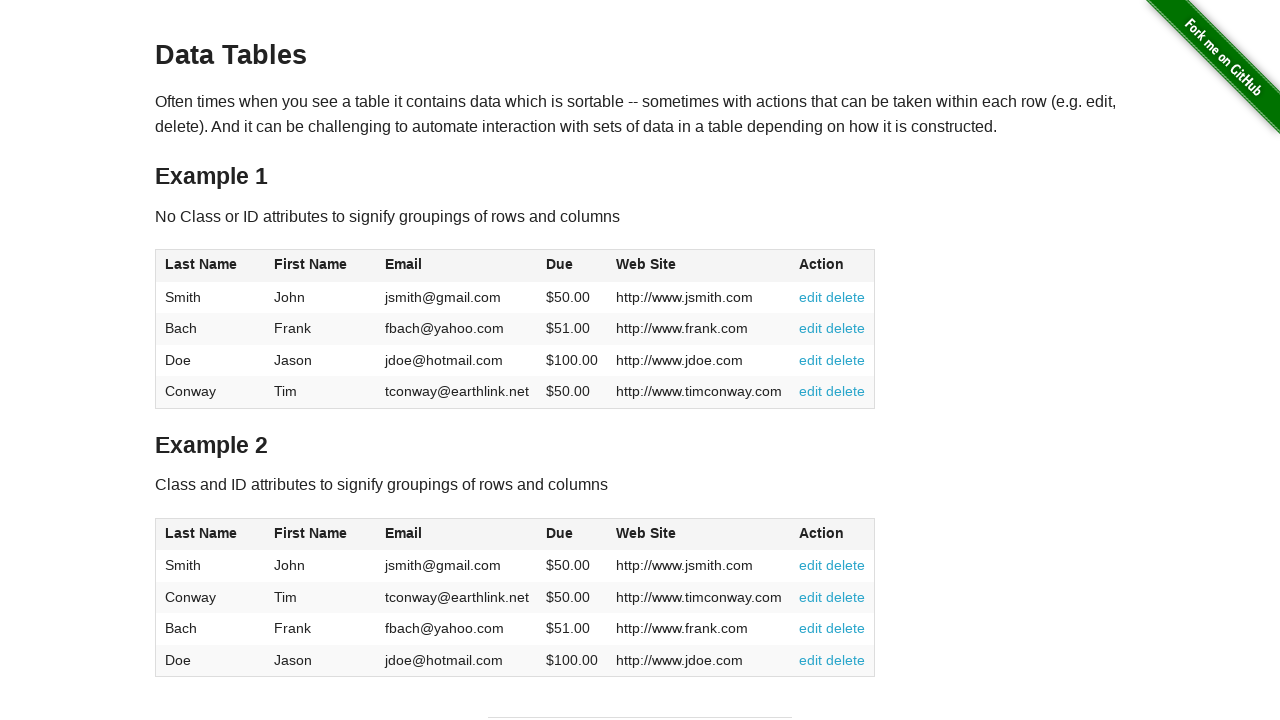